Tests that the counter displays the current number of todo items as items are added.

Starting URL: https://demo.playwright.dev/todomvc

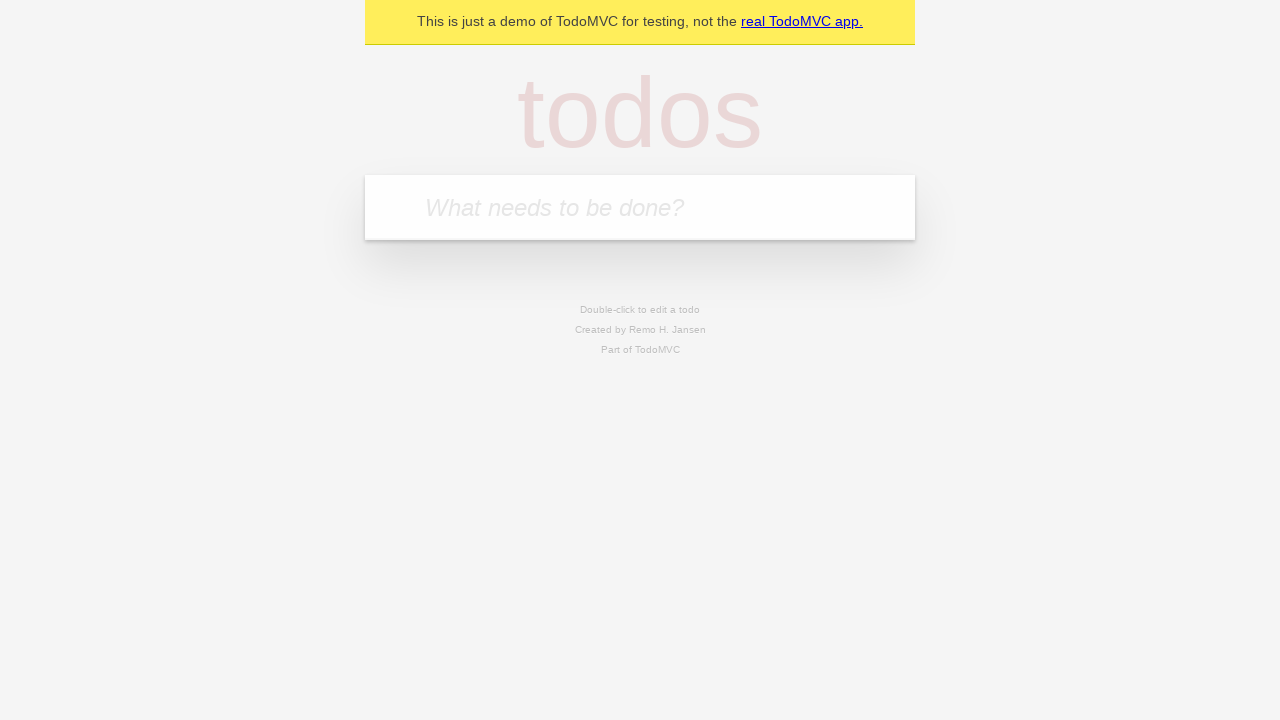

Filled todo input with 'buy some cheese' on internal:attr=[placeholder="What needs to be done?"i]
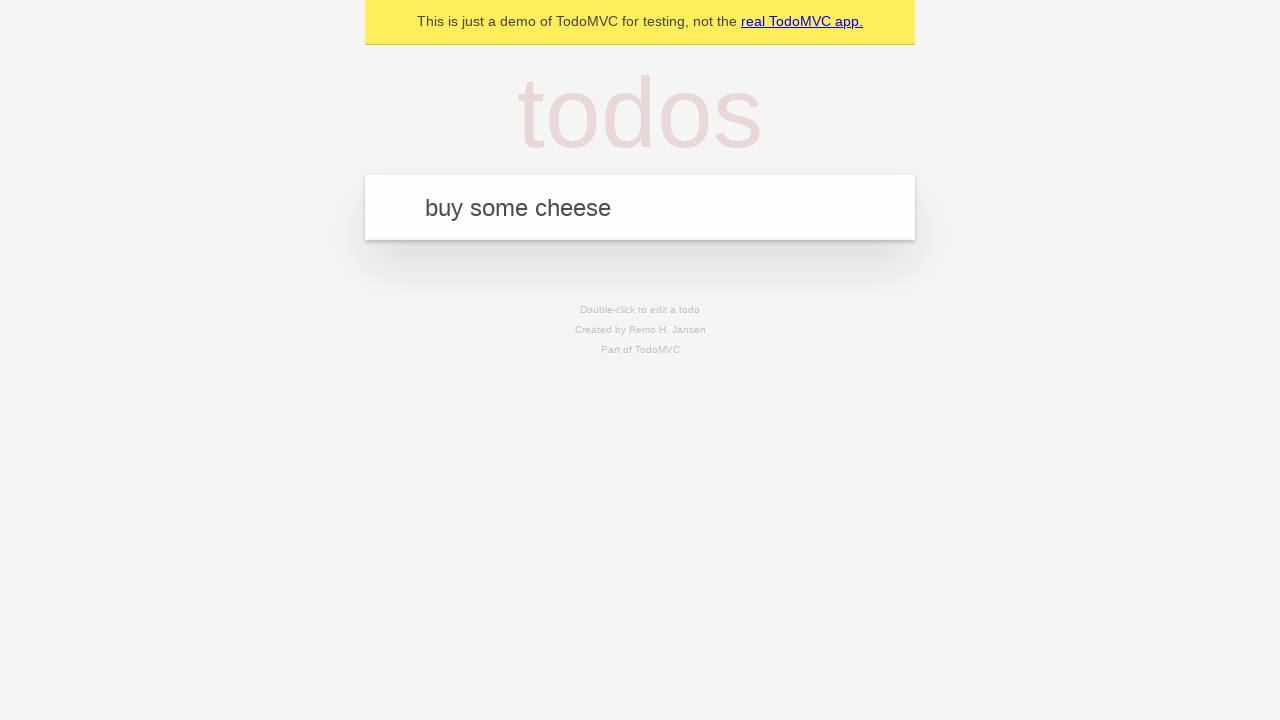

Pressed Enter to add first todo item on internal:attr=[placeholder="What needs to be done?"i]
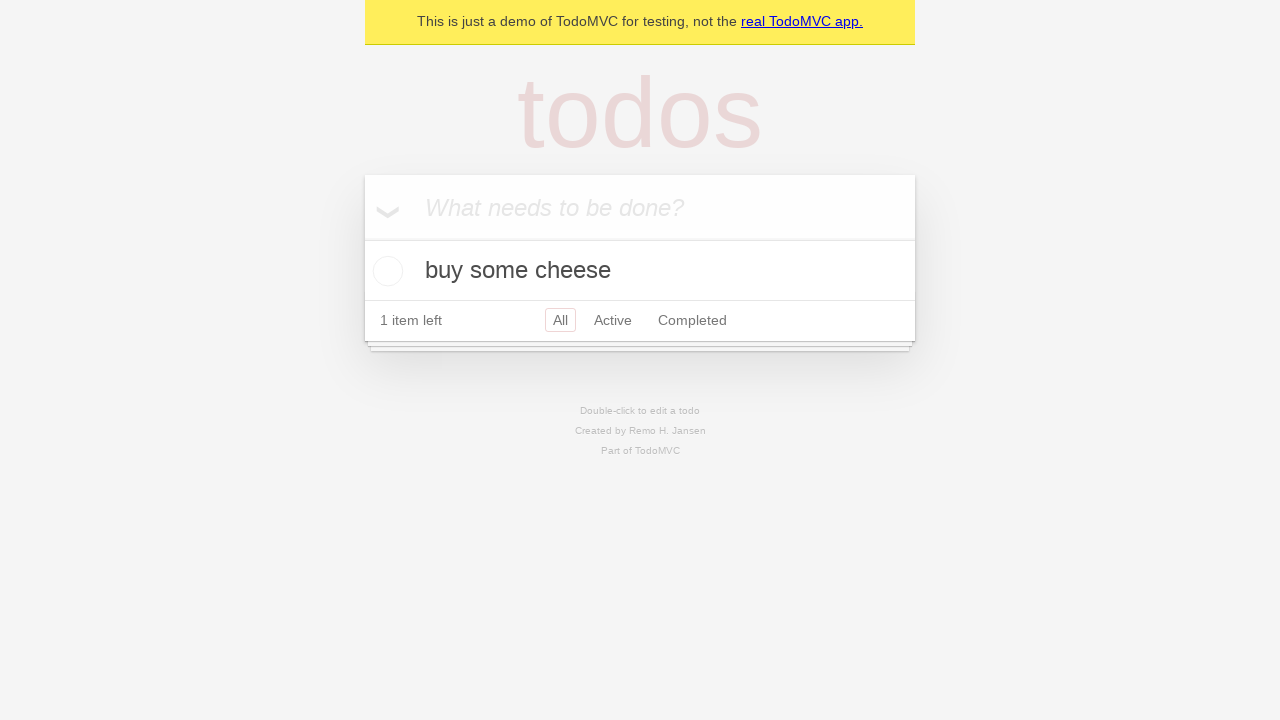

Todo count element appeared showing 1 item
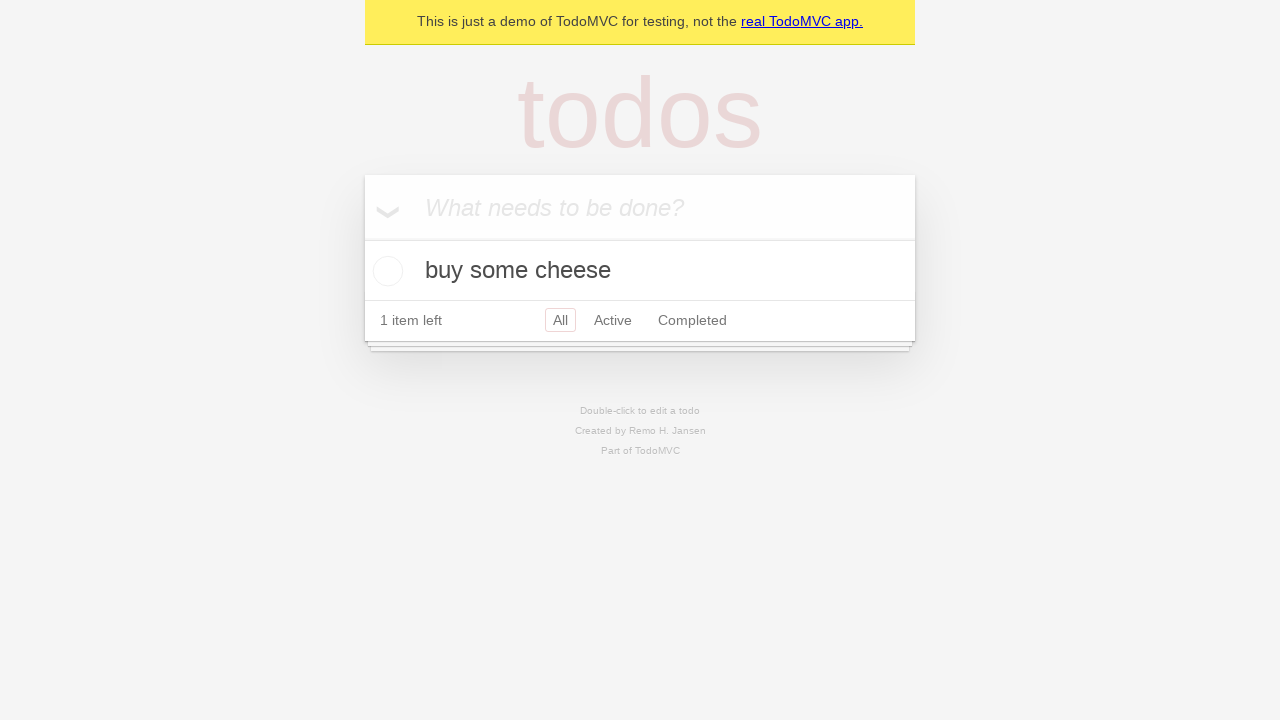

Filled todo input with 'feed the cat' on internal:attr=[placeholder="What needs to be done?"i]
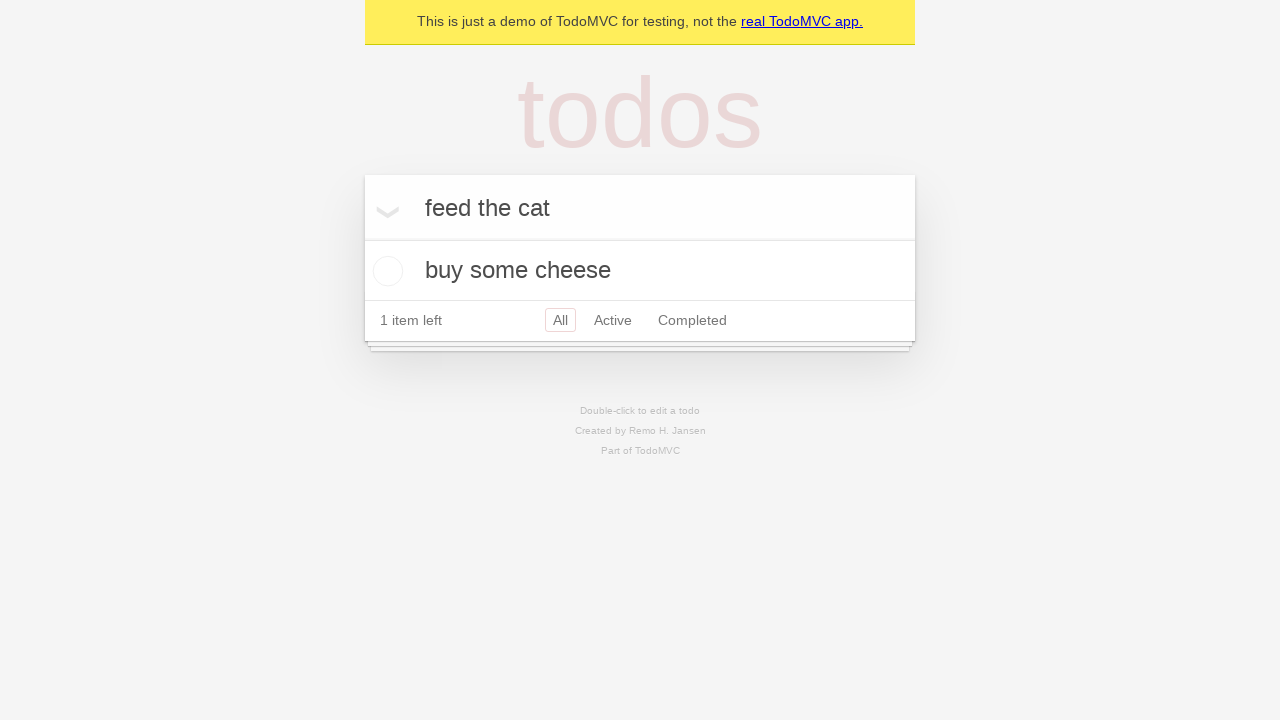

Pressed Enter to add second todo item on internal:attr=[placeholder="What needs to be done?"i]
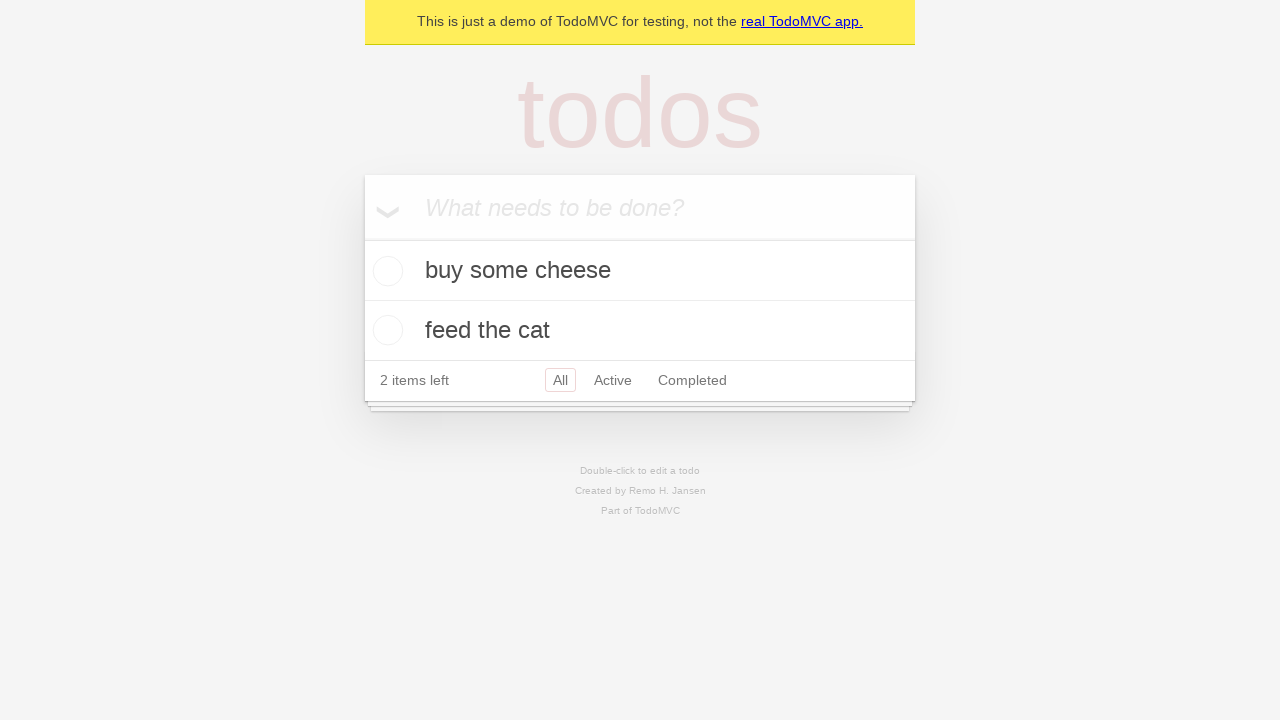

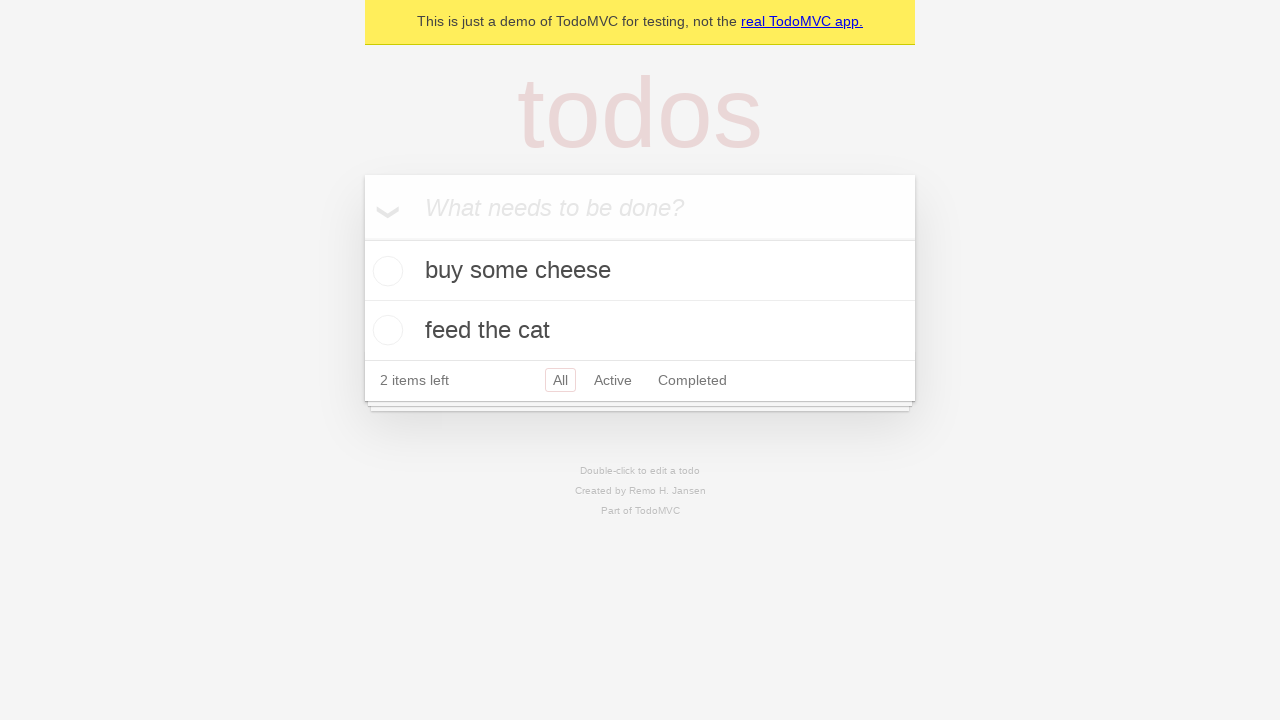